Tests radio button selection functionality by switching to an iframe, checking initial selection state, clicking the HTML radio button, and verifying it becomes selected

Starting URL: https://www.w3schools.com/tags/tryit.asp?filename=tryhtml5_input_type_radio

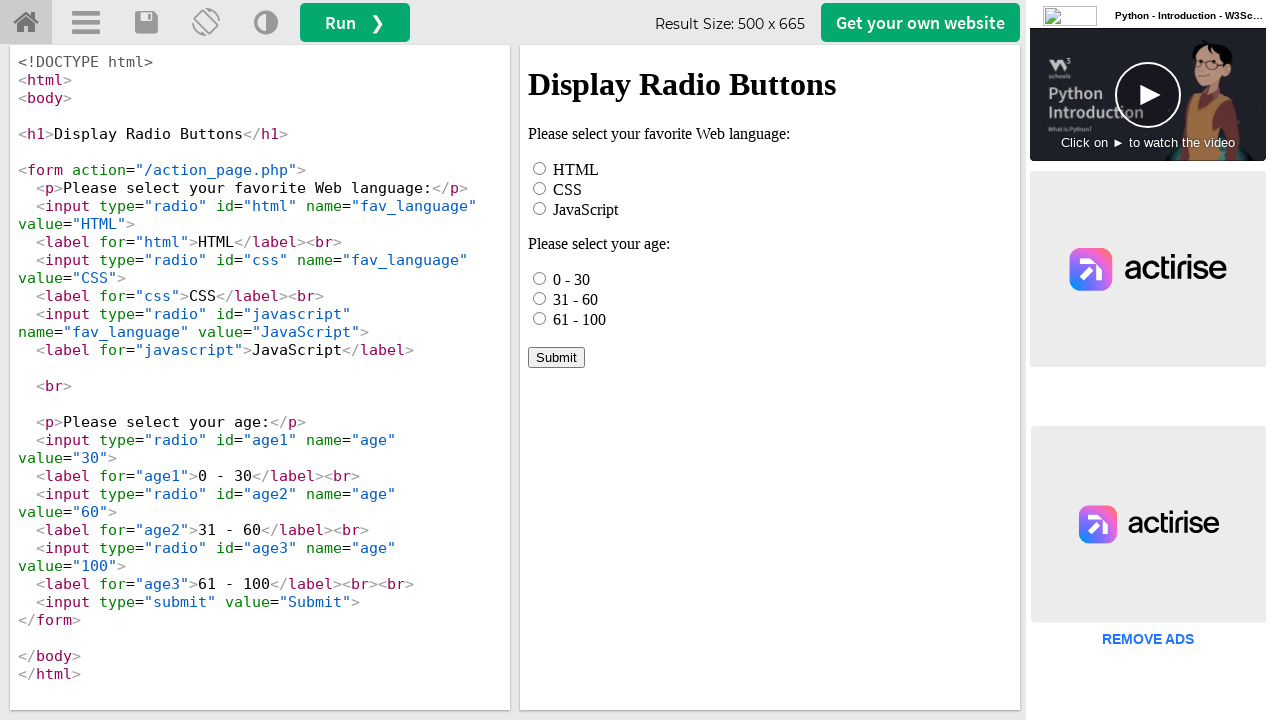

Located iframe with ID 'iframeResult'
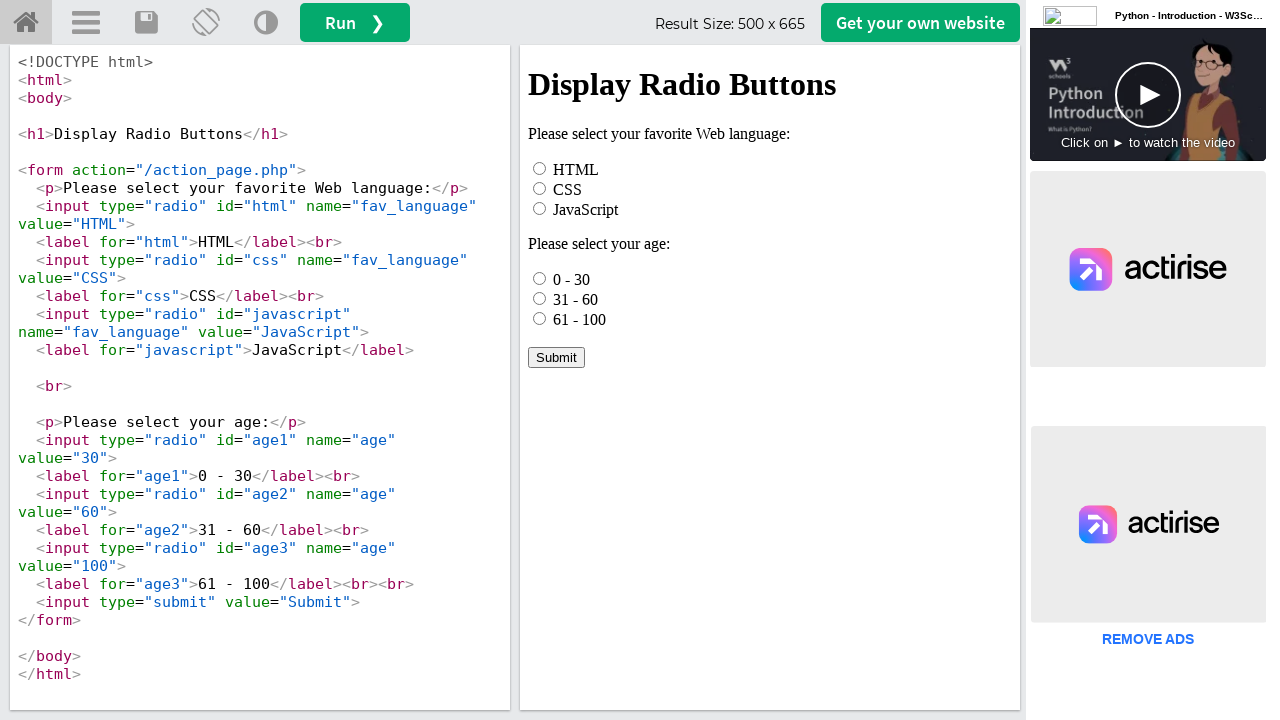

Located HTML radio button input element with ID 'html'
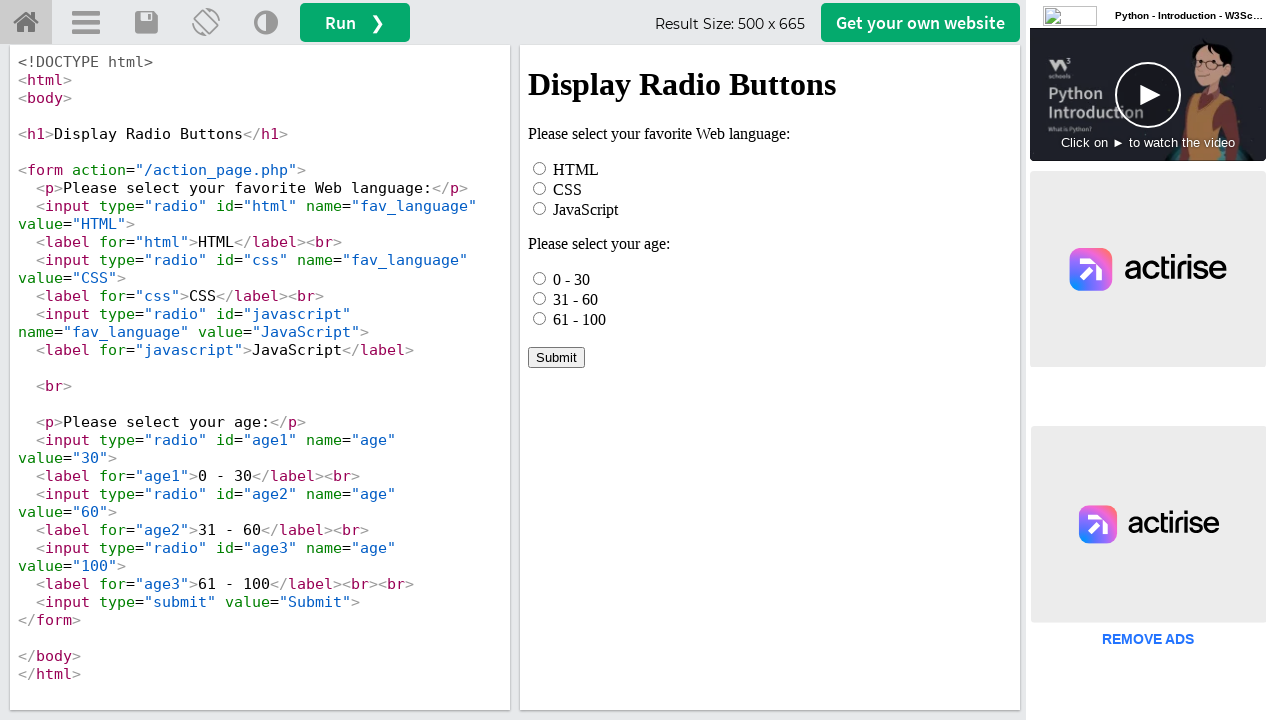

Clicked the HTML radio button to select it at (540, 168) on #iframeResult >> internal:control=enter-frame >> input#html
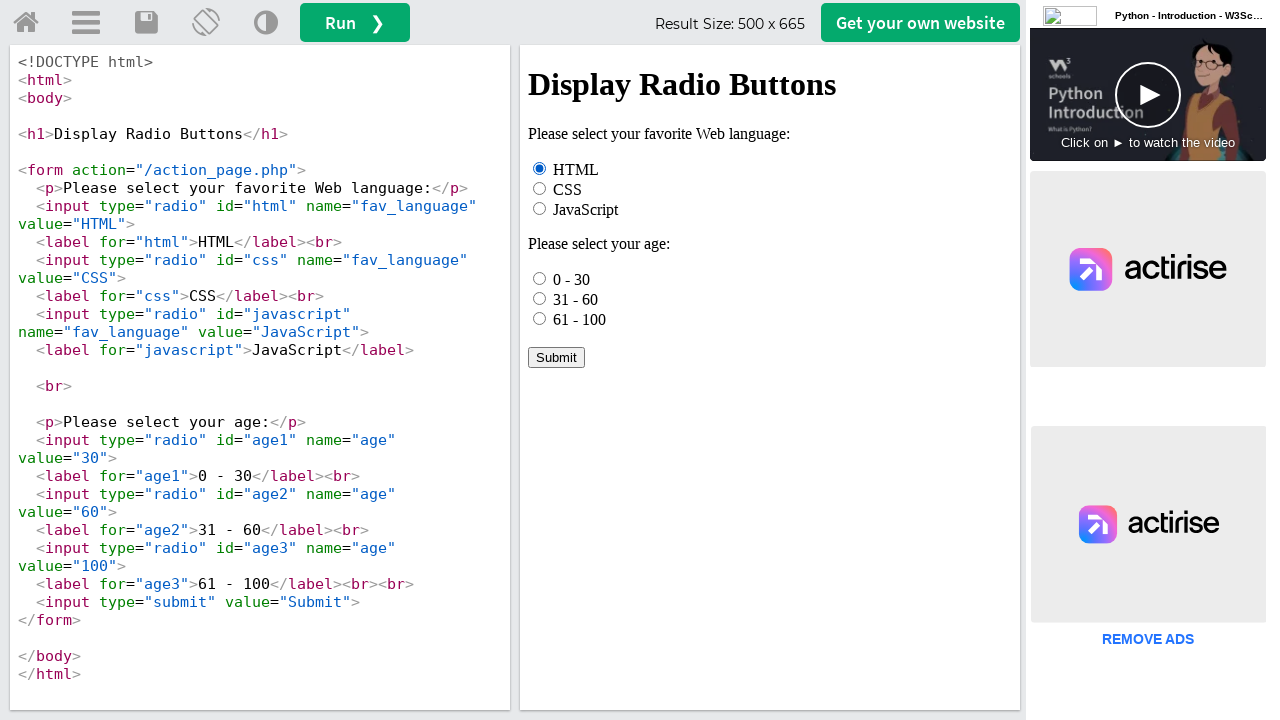

Verified the HTML radio button is attached (selected)
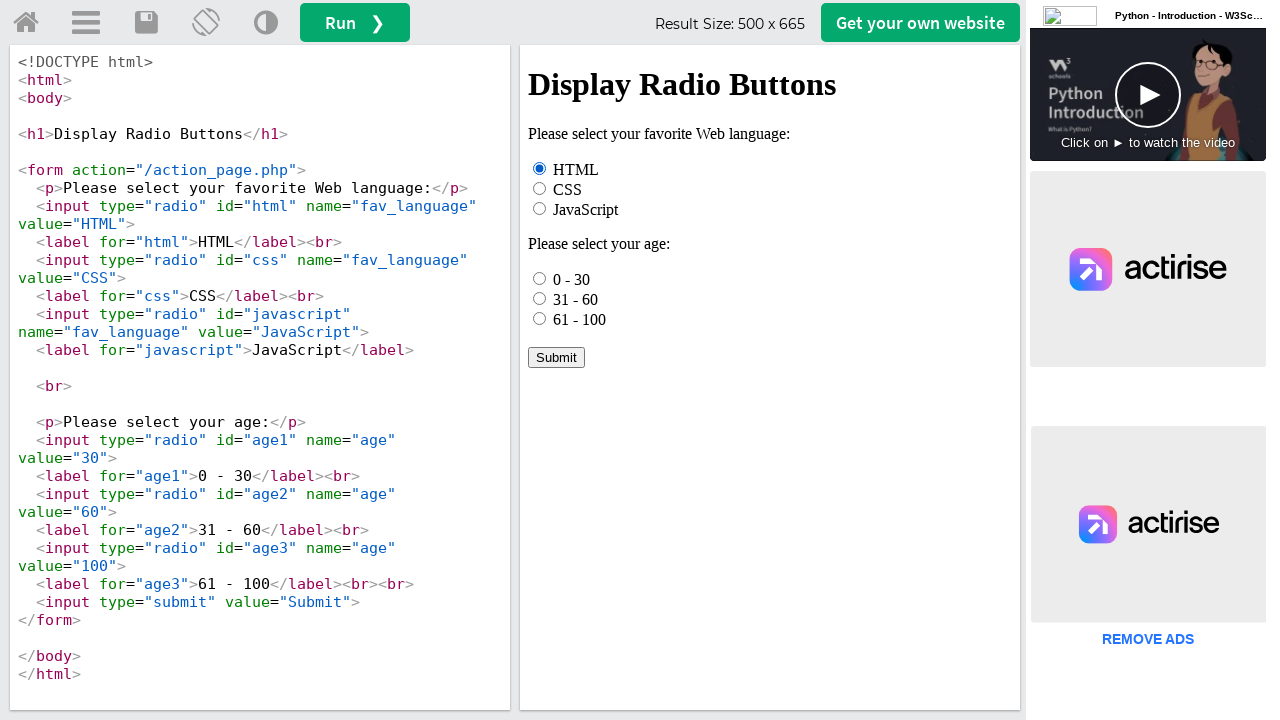

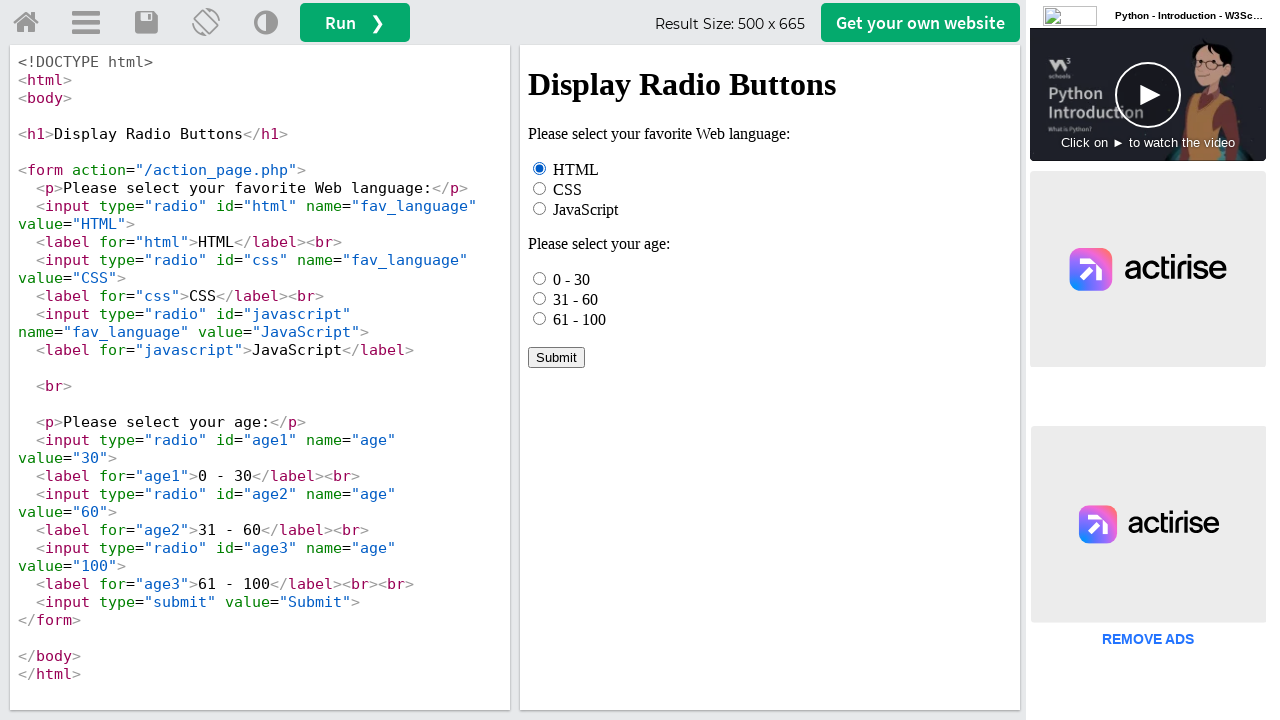